Navigates to sign-in page and verifies the forgot password link is present

Starting URL: https://cannatrader-frontend.vercel.app/home

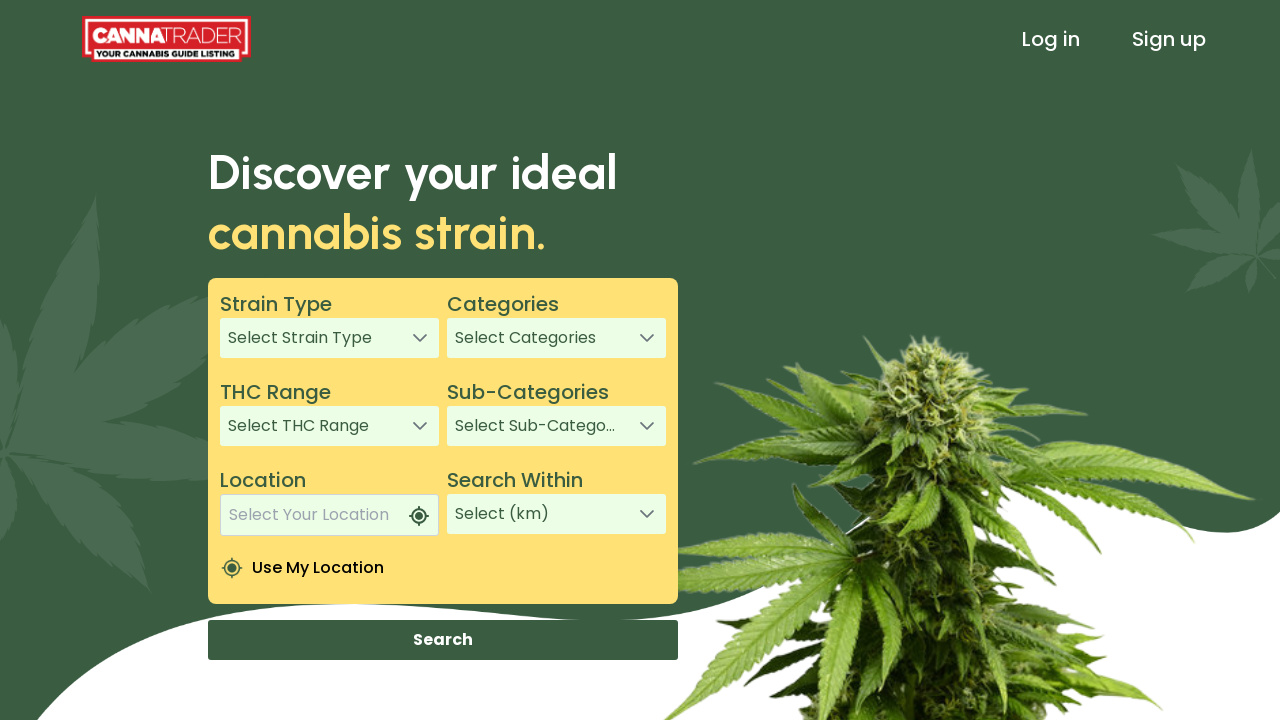

Clicked sign in link in header at (1051, 39) on xpath=/html/body/app-root/app-header/div[1]/header/div[3]/a[1]
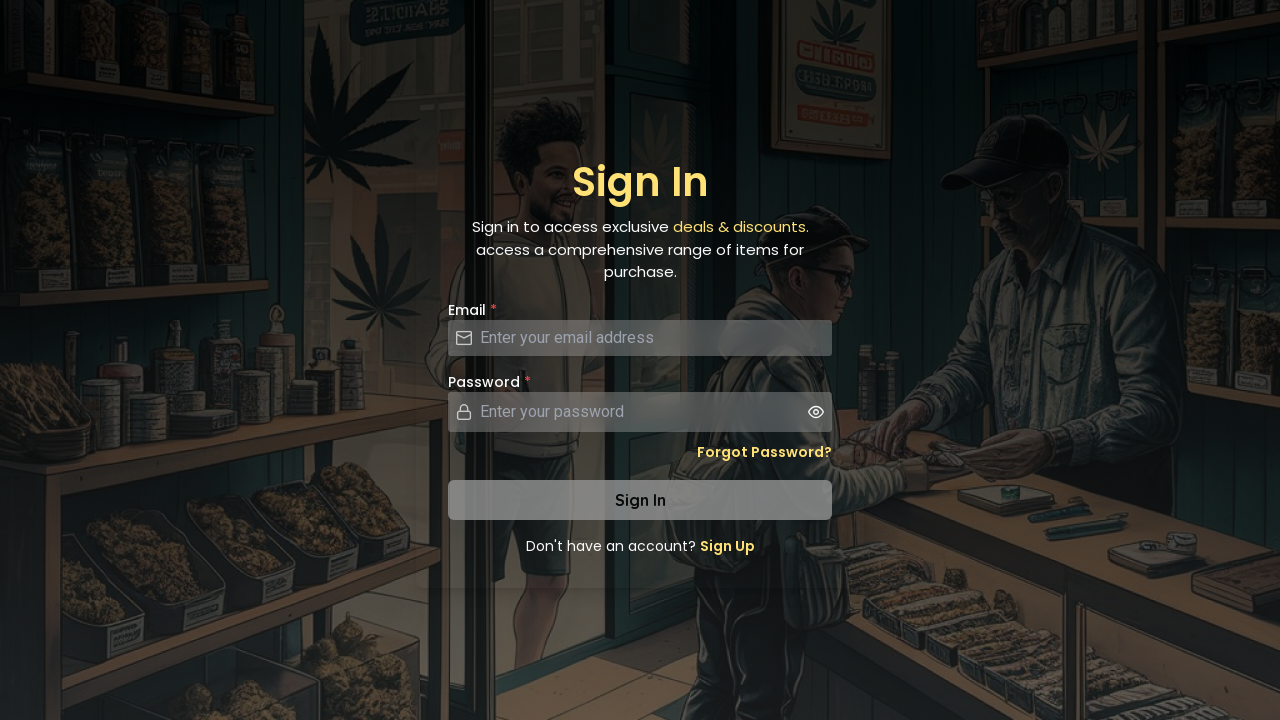

Verified forgot password link is present on sign-in page
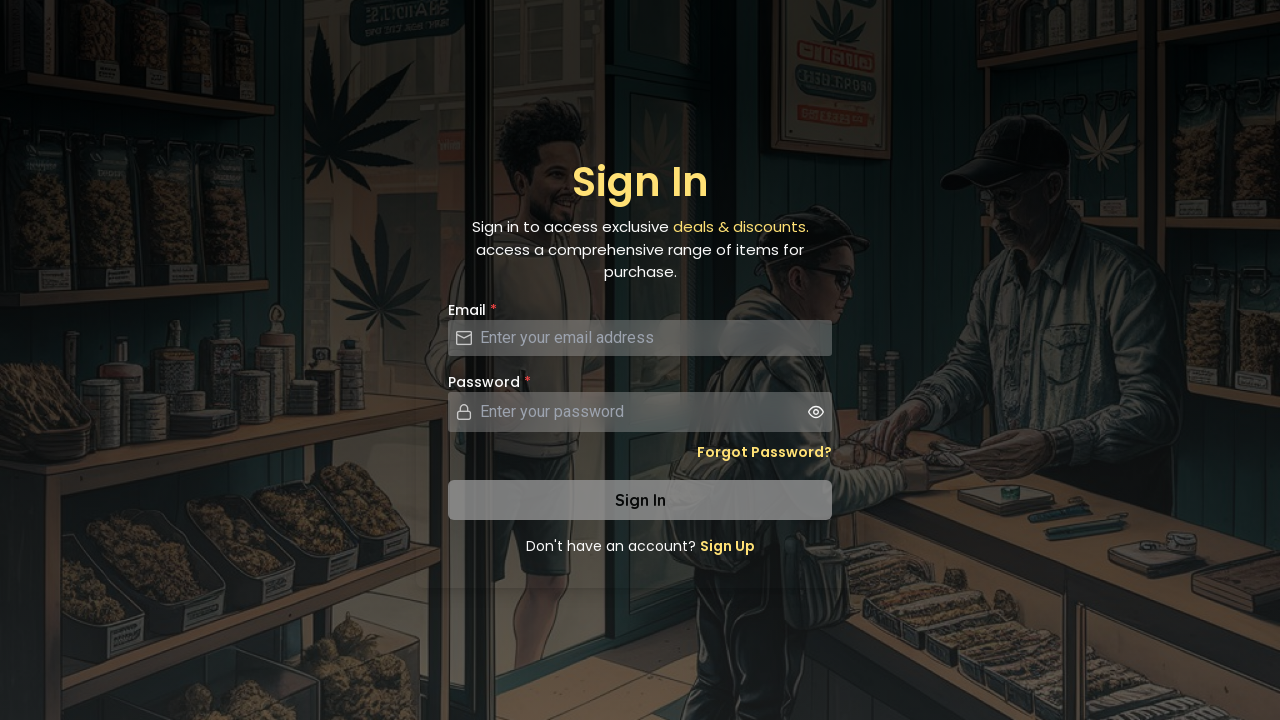

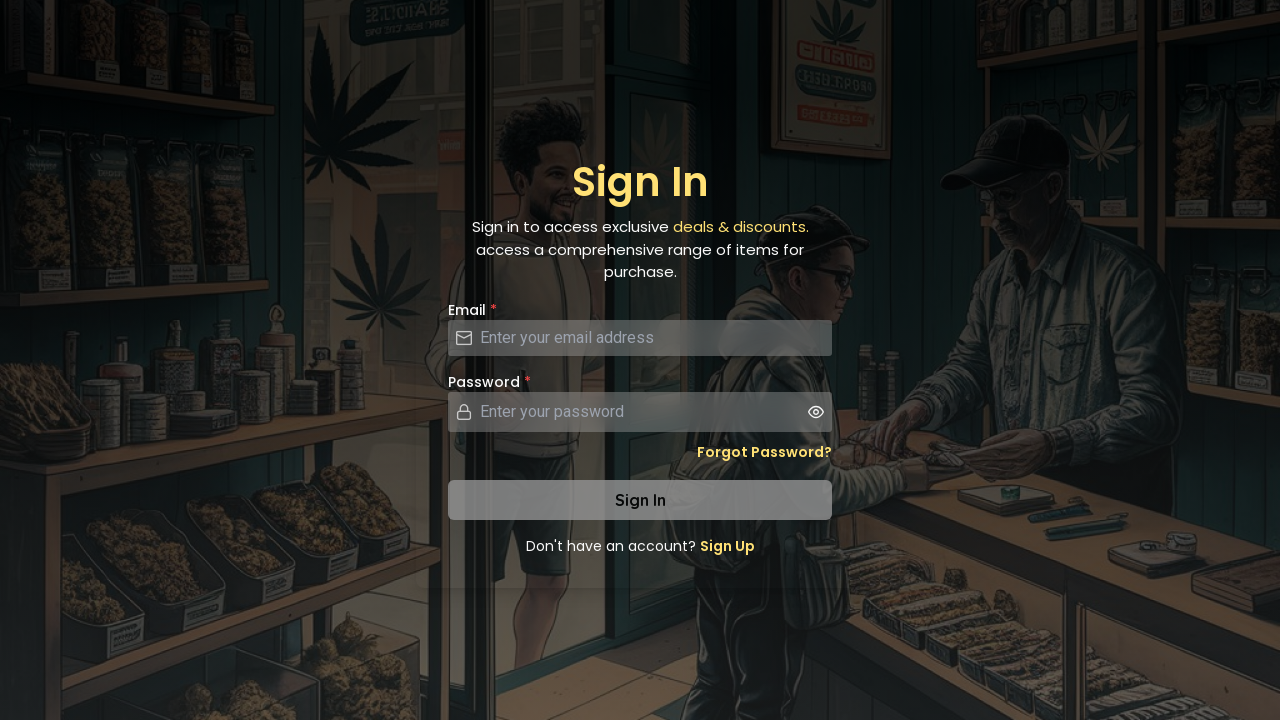